Tests scrollIntoView by scrolling to the footer element of the webpage

Starting URL: http://omayo.blogspot.com/

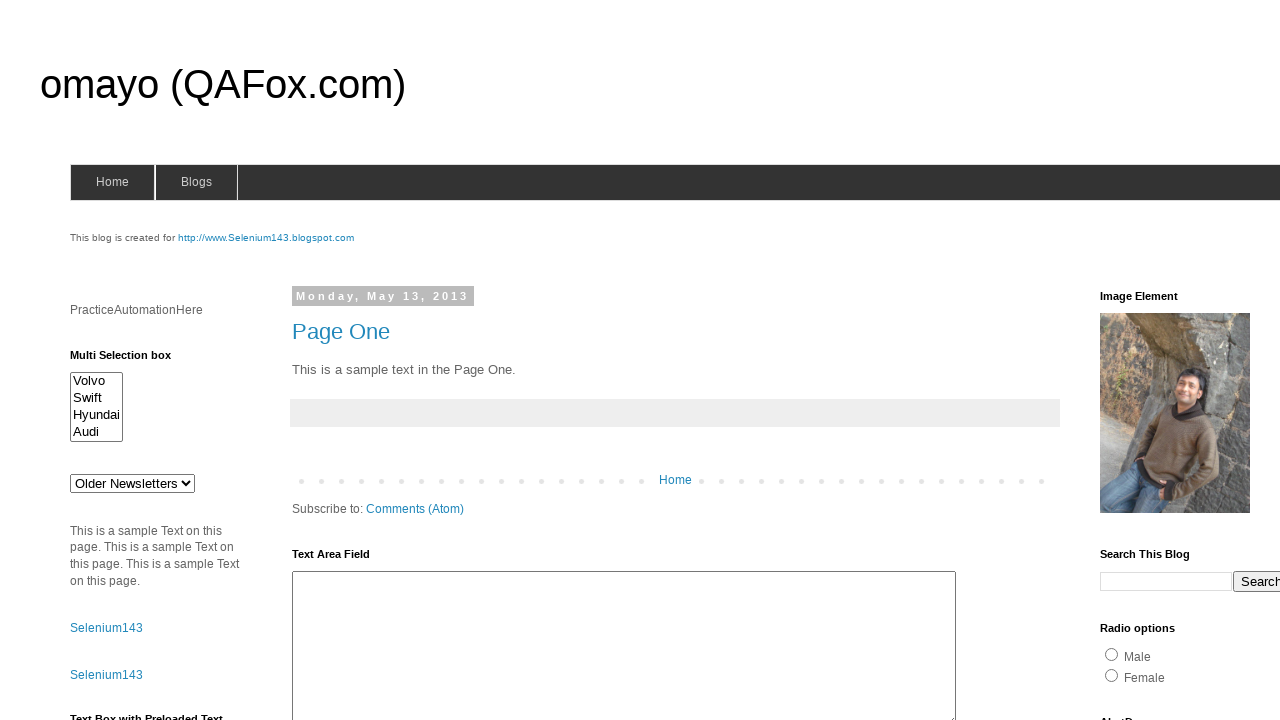

Located footer element with class 'footer-cap-top'
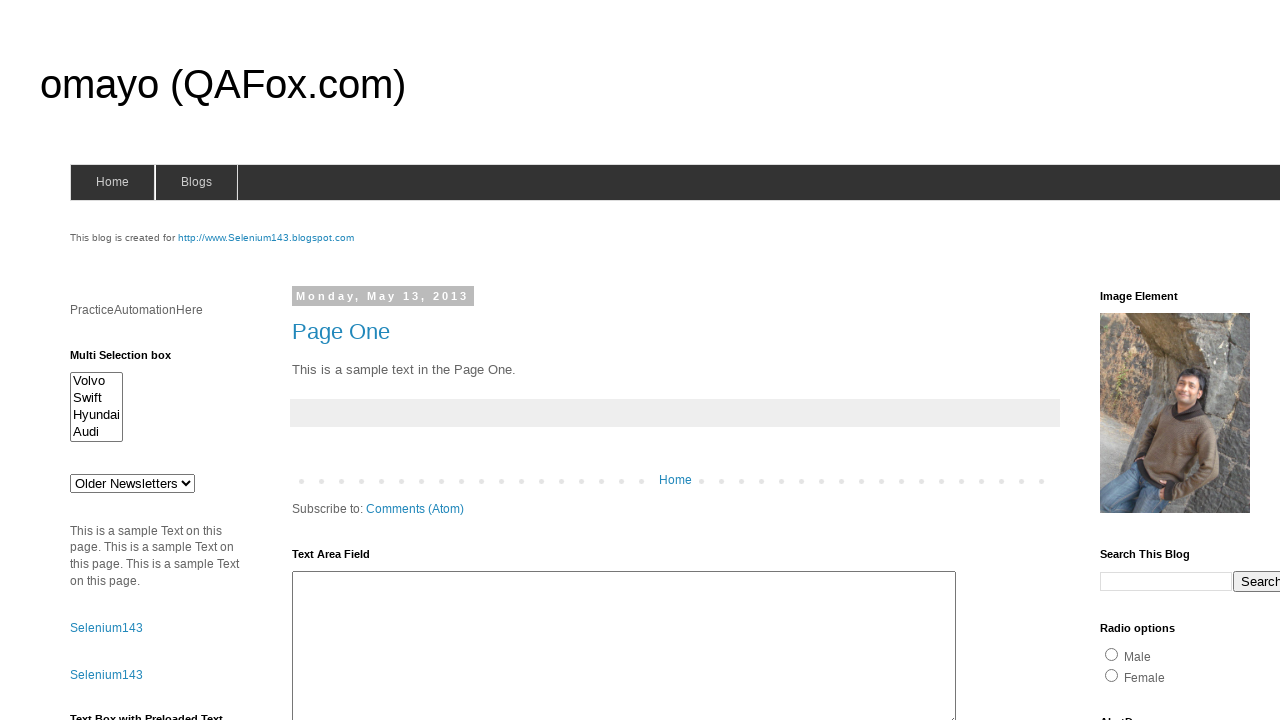

Scrolled footer element into view
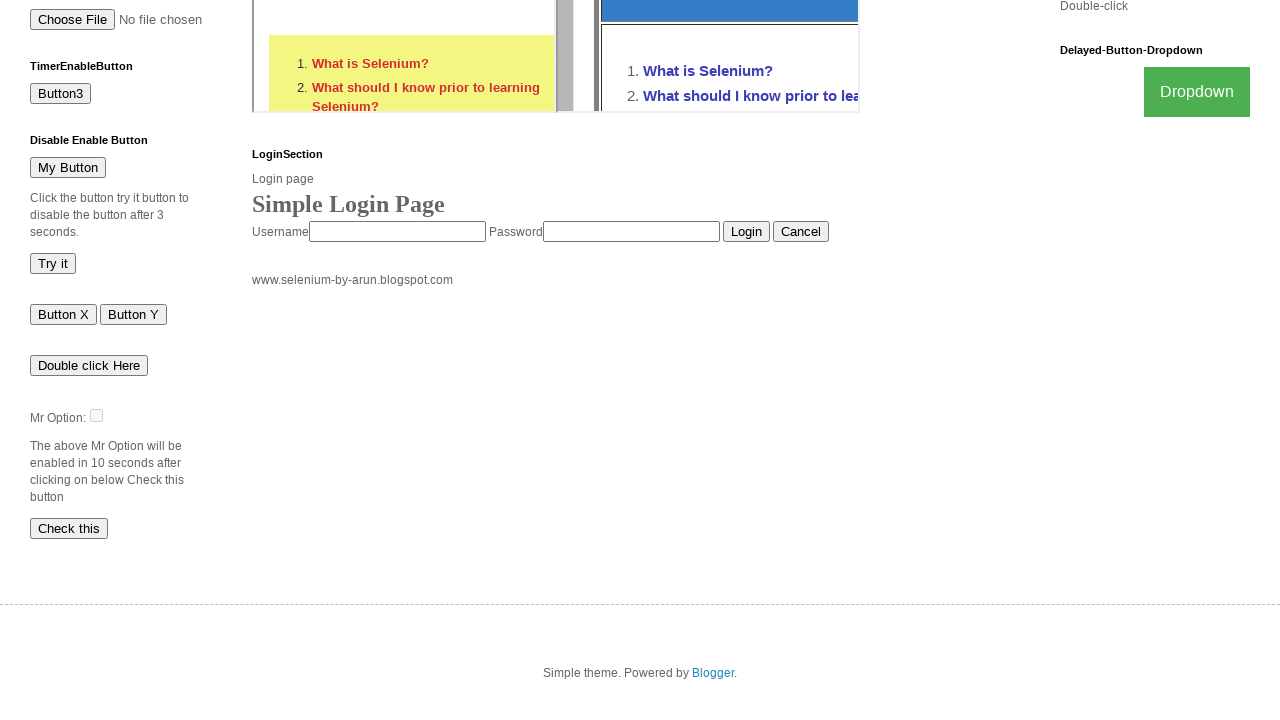

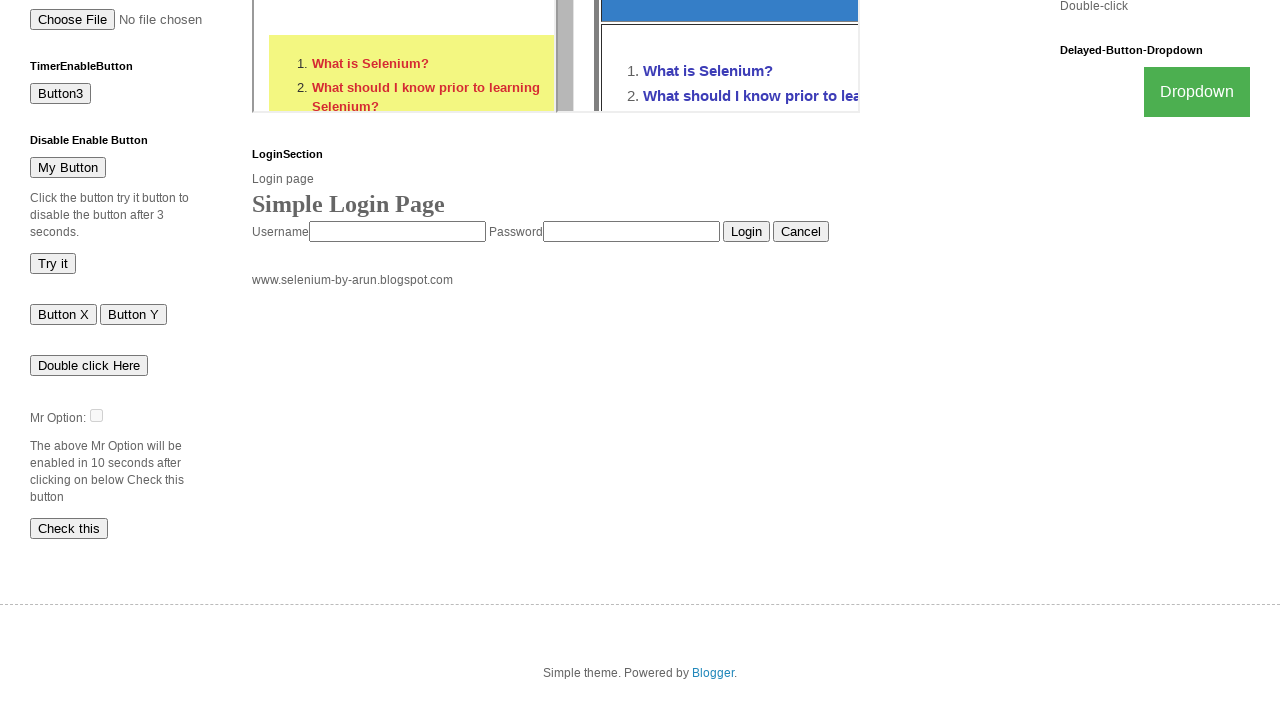